Tests different types of JavaScript alerts including simple alert, confirmation dialog with OK/Cancel, and prompt dialog with text input

Starting URL: http://demo.automationtesting.in/Register.html

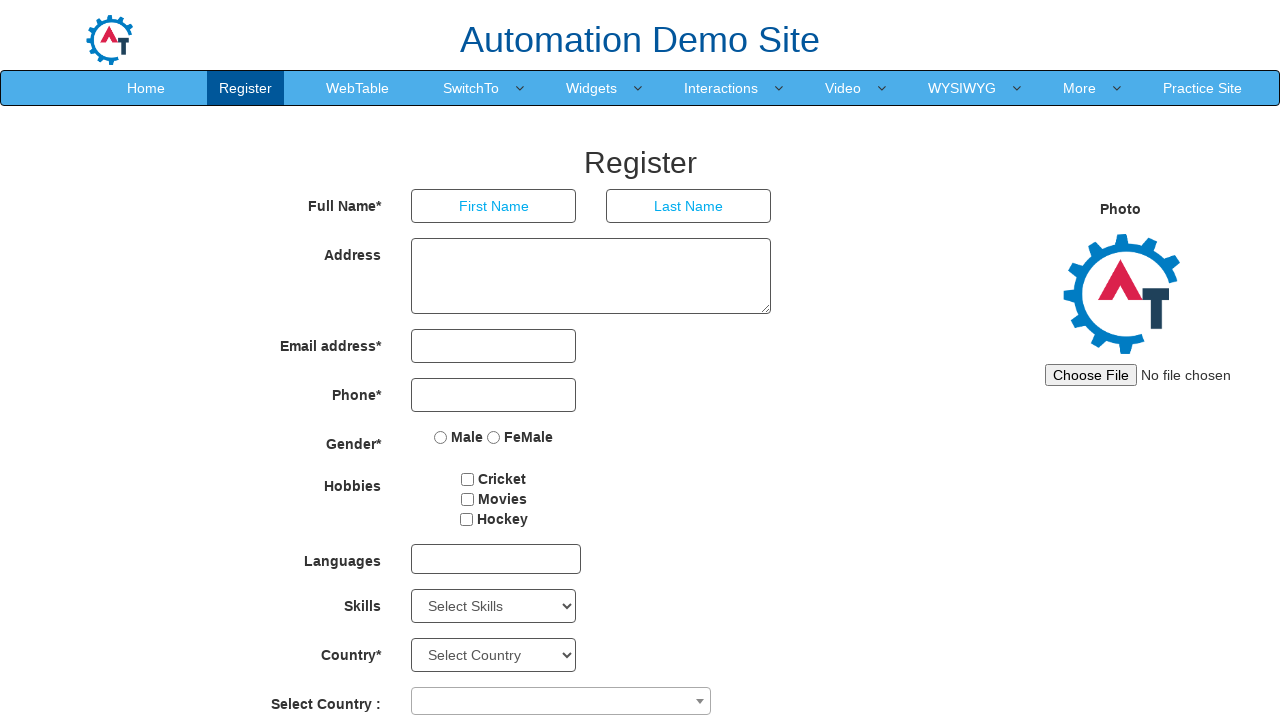

Clicked on SwitchTo menu to access alert options at (471, 88) on xpath=//a[contains(text(),'SwitchTo')]
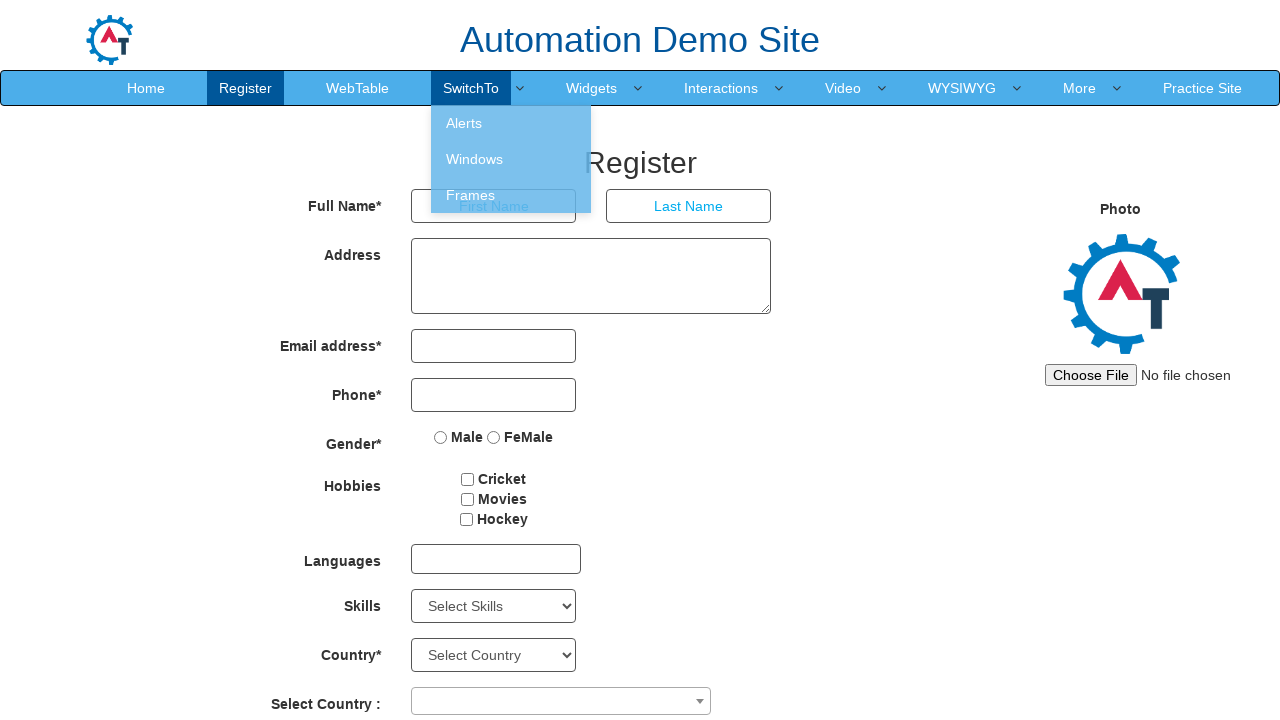

Navigated to Alerts section at (511, 123) on xpath=//a[contains(text(),'Alerts')]
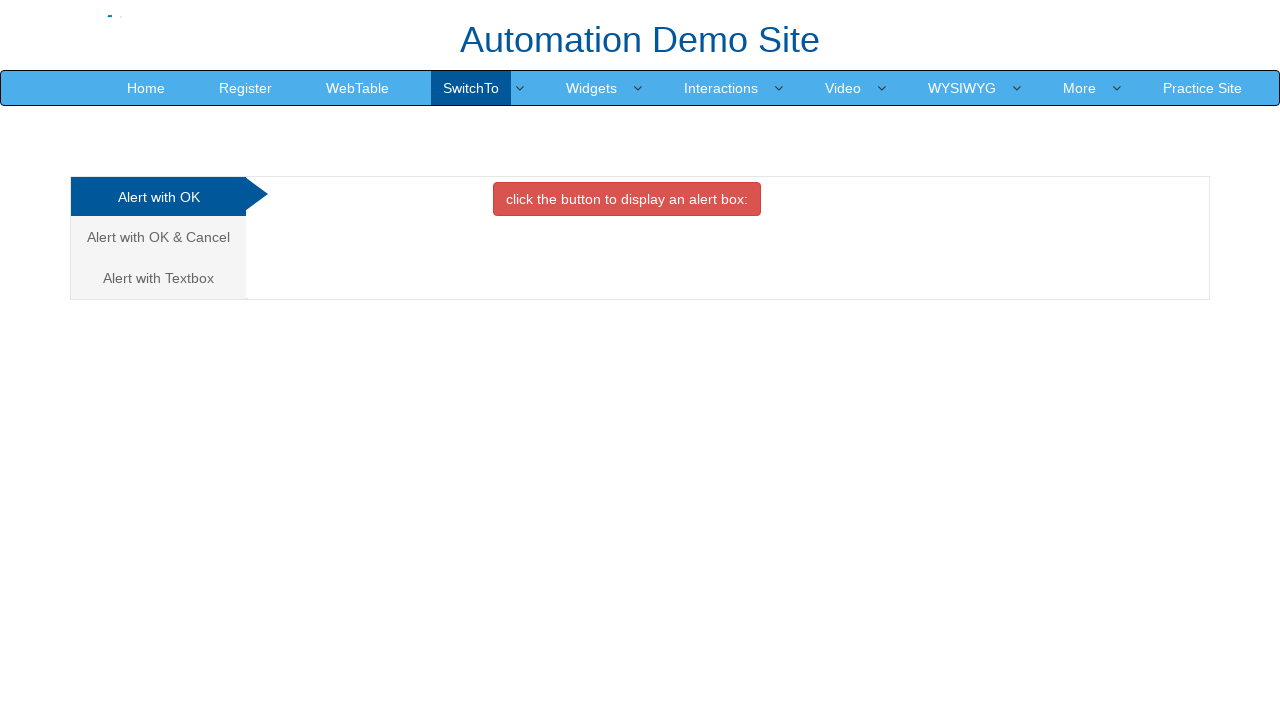

Clicked button to trigger simple alert at (627, 199) on xpath=//button[@class='btn btn-danger']
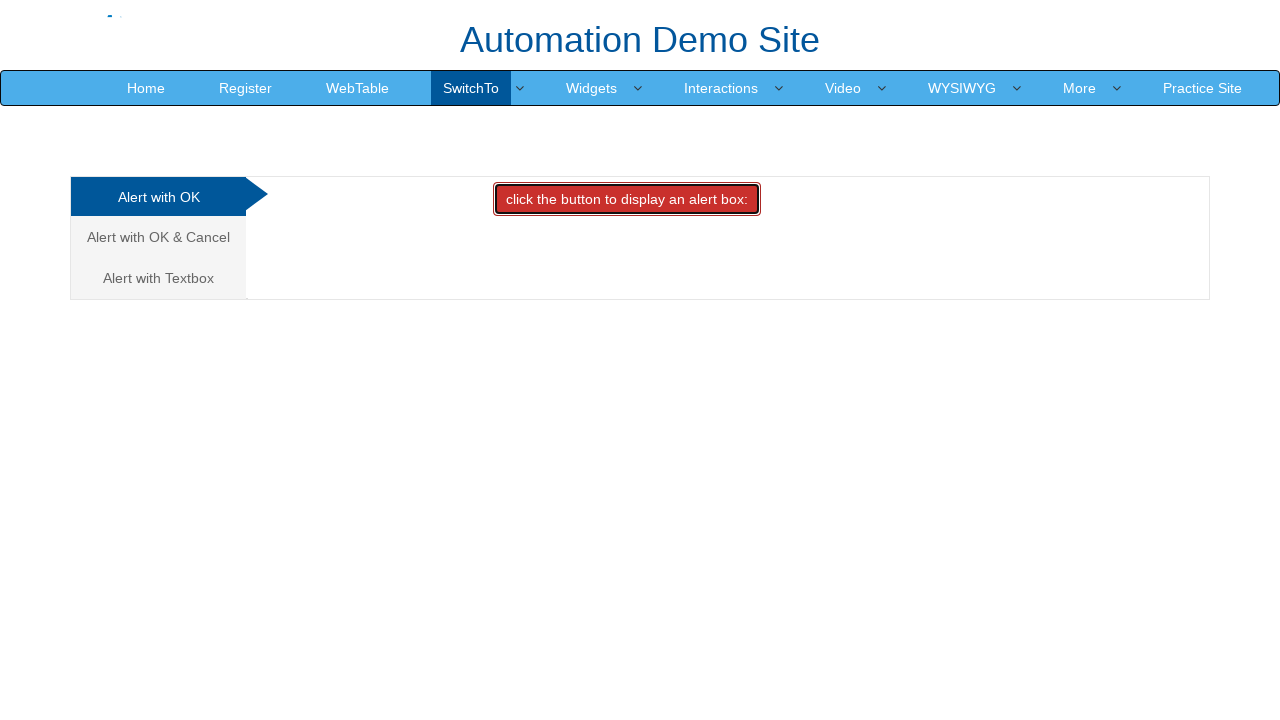

Set up dialog handler to accept simple alert
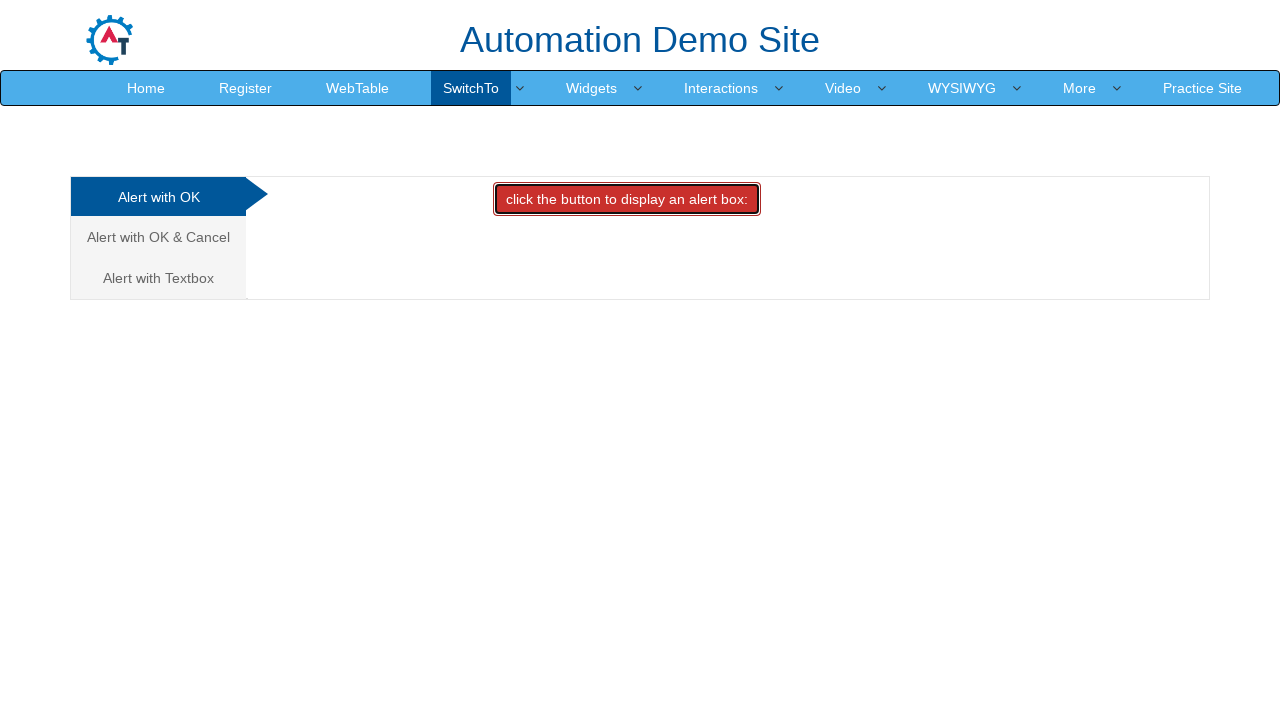

Waited for simple alert to be processed
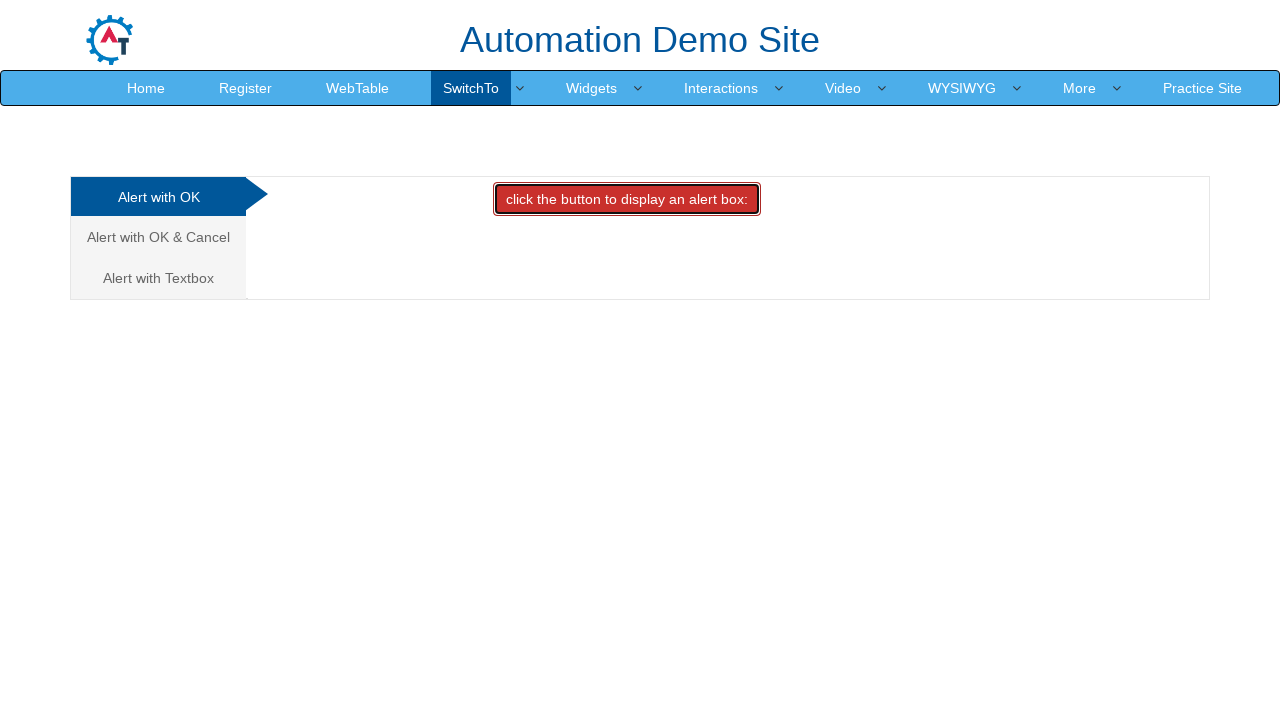

Navigated to confirmation alert section (OK & Cancel) at (158, 237) on xpath=//a[contains(text(),'Alert with OK & Cancel')]
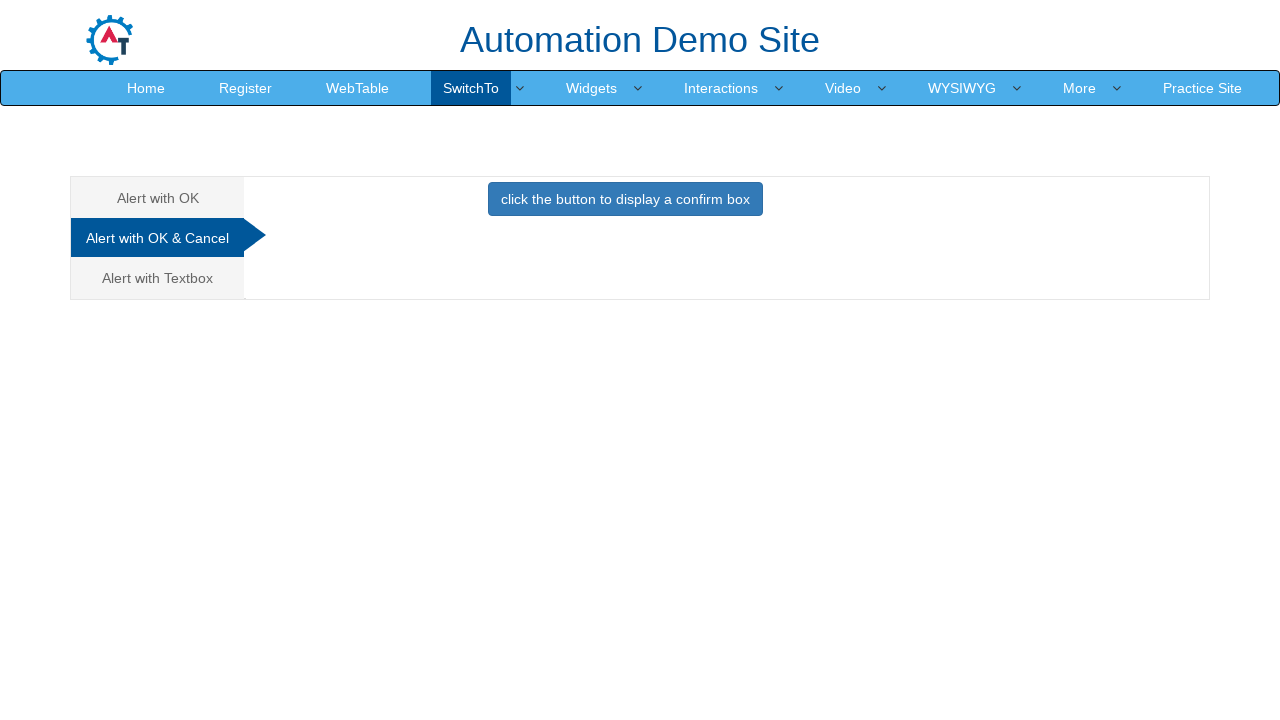

Set up dialog handler to dismiss confirmation alert
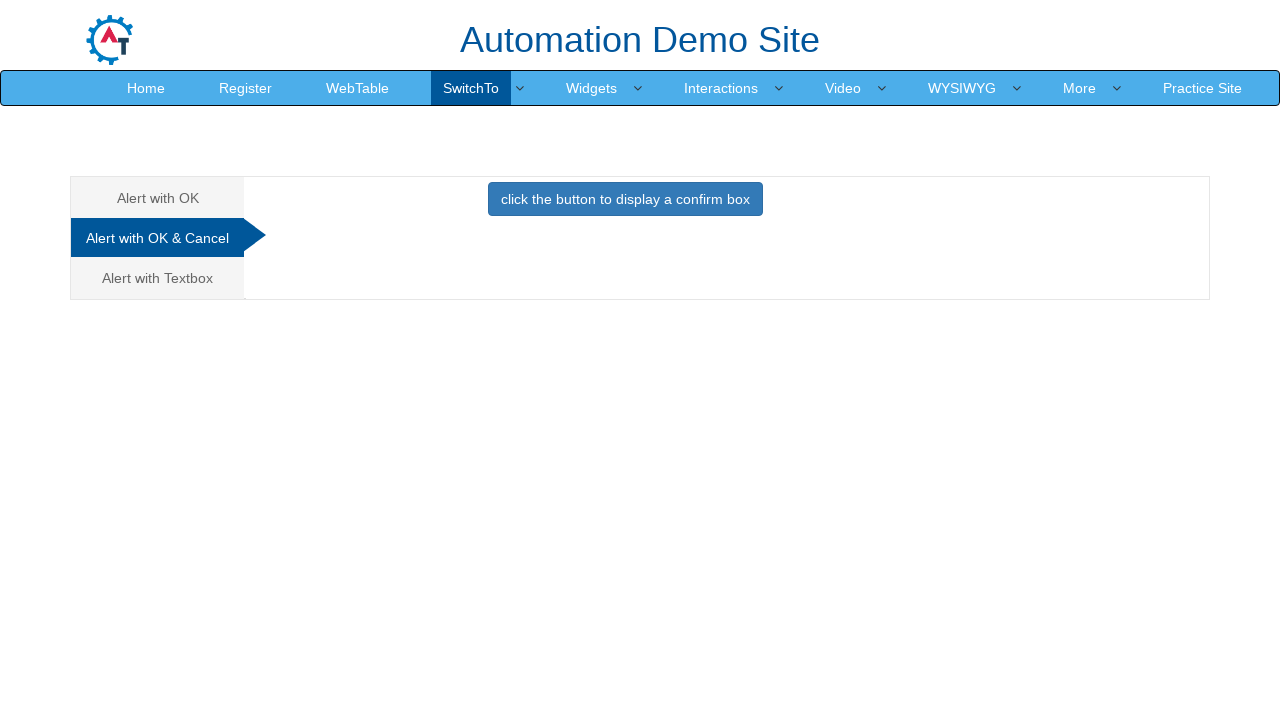

Clicked button to trigger confirmation alert and dismiss it at (625, 199) on xpath=//button[@class='btn btn-primary']
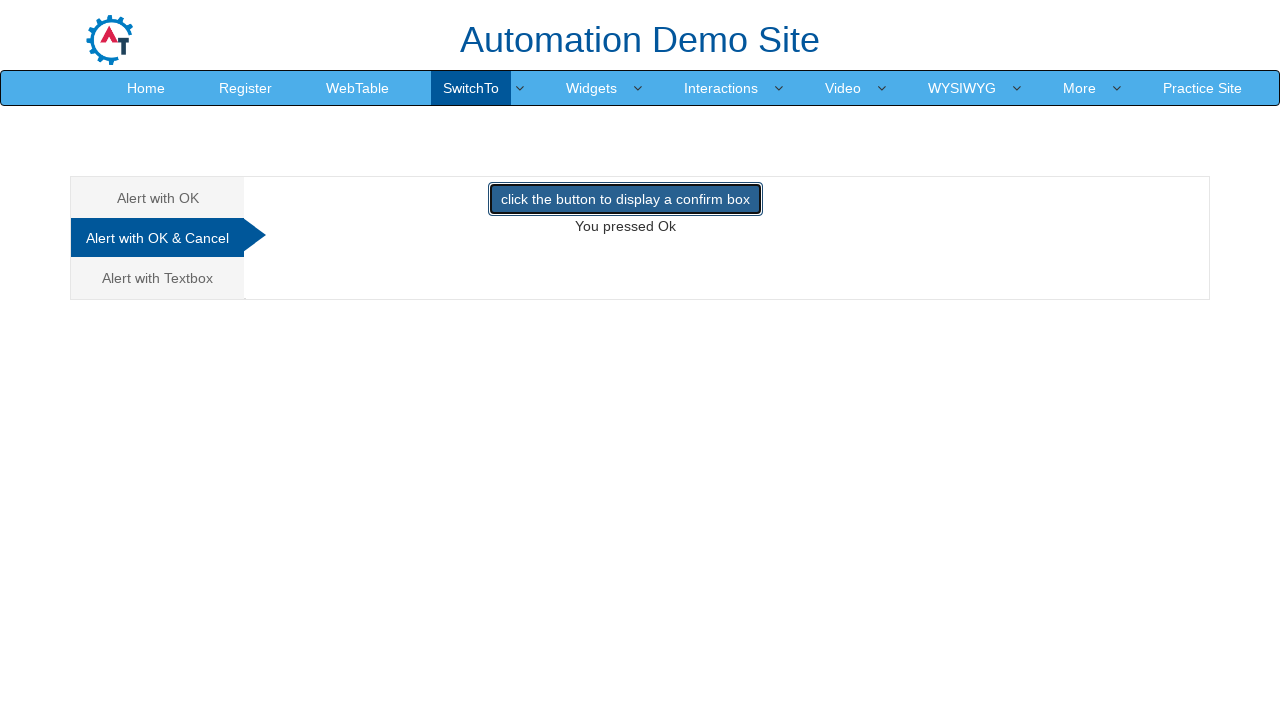

Waited for dismiss action to complete
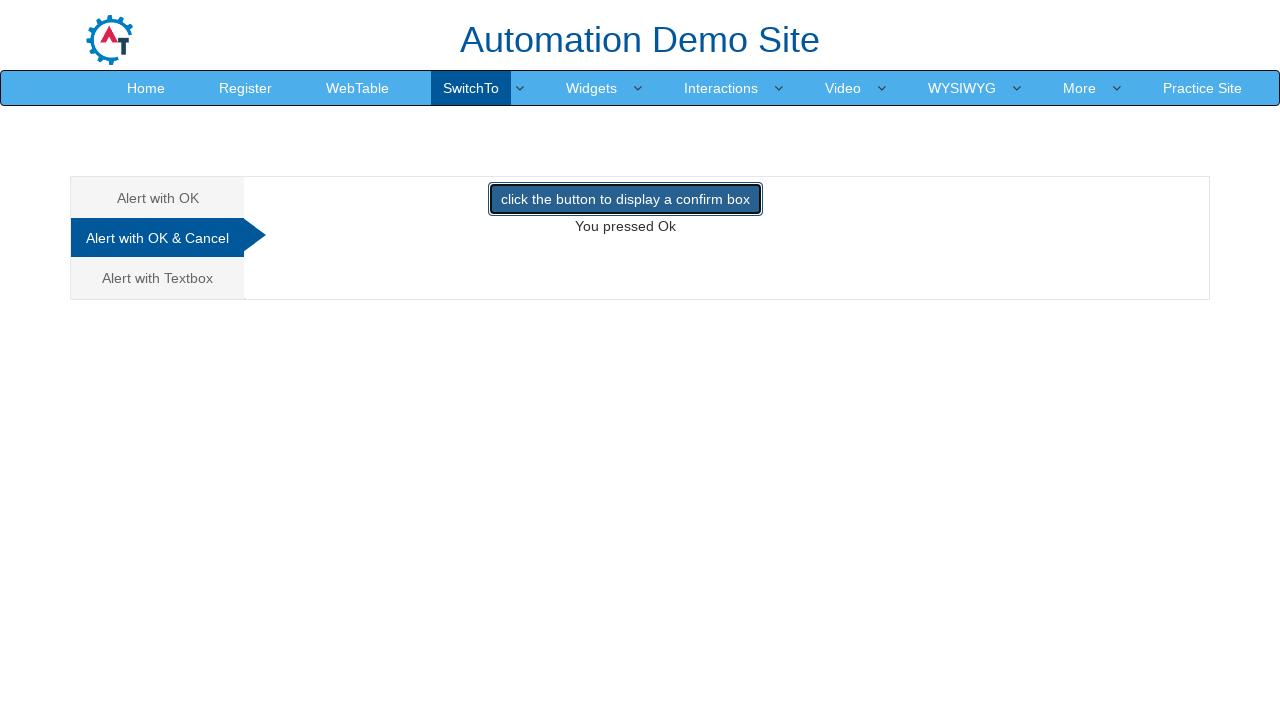

Verified cancel result: 'You pressed Ok'
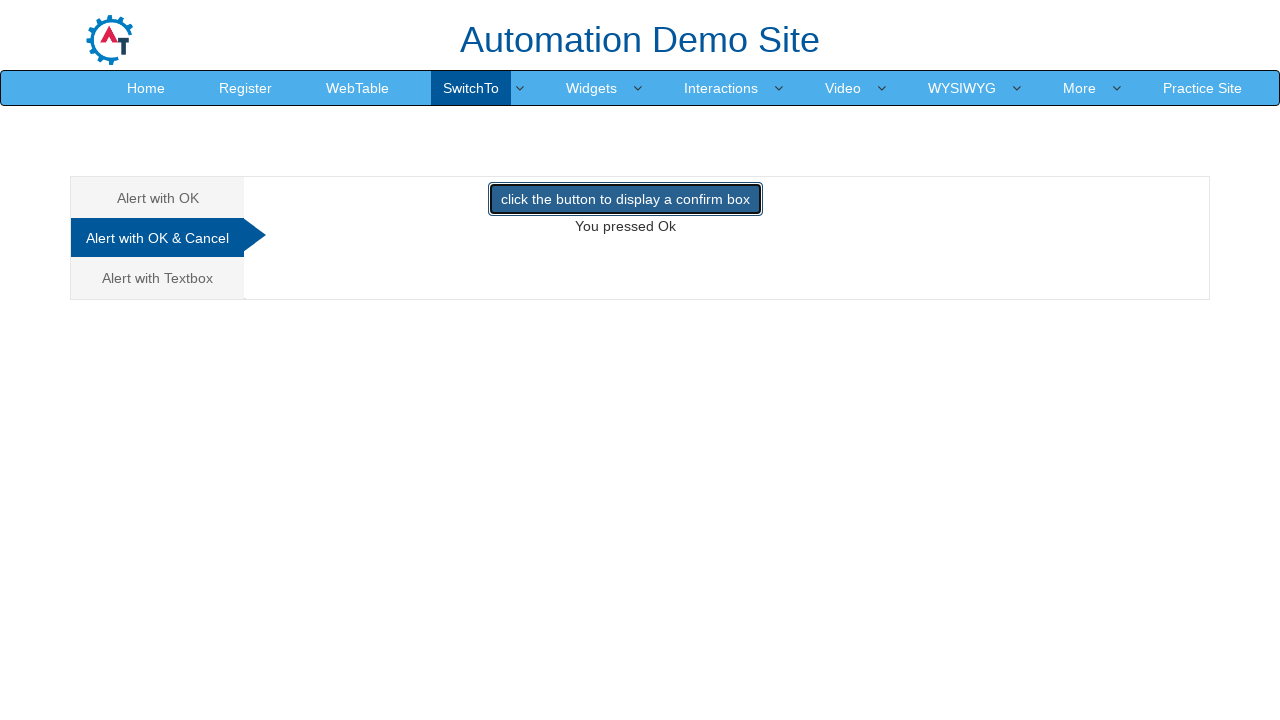

Set up dialog handler to accept confirmation alert
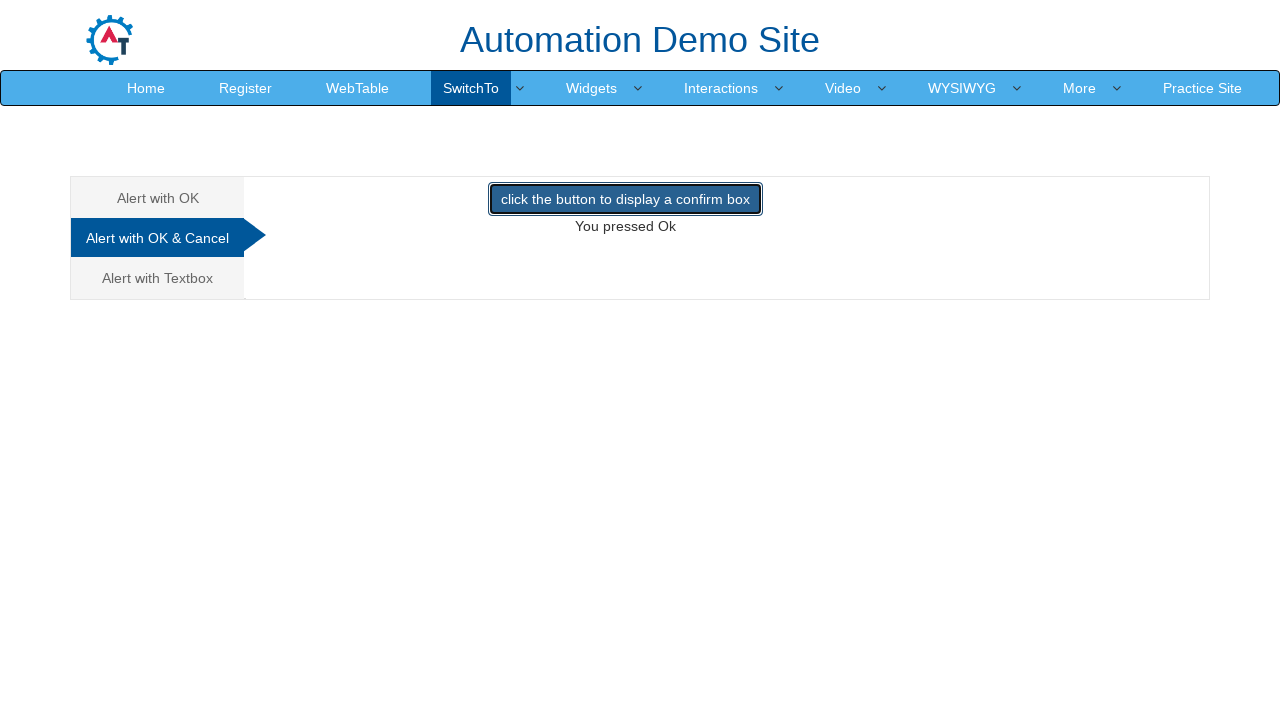

Clicked button to trigger confirmation alert and accept it at (625, 199) on xpath=//button[@class='btn btn-primary']
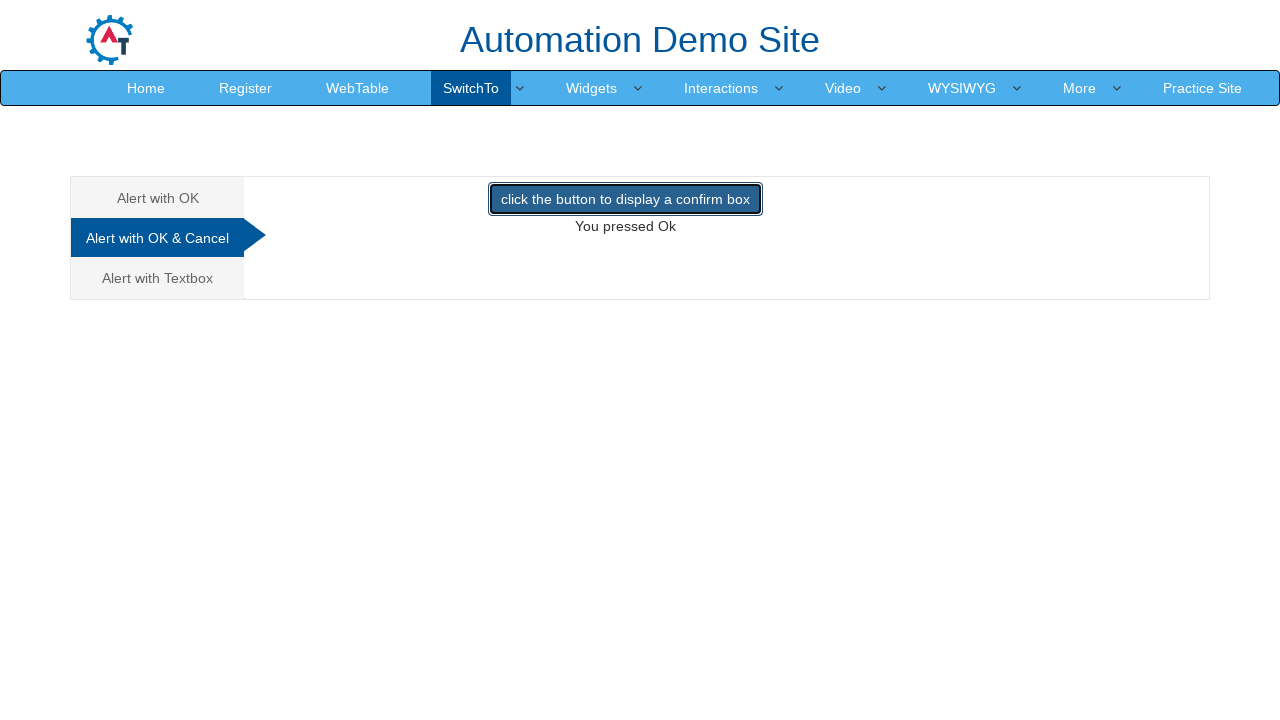

Waited for accept action to complete
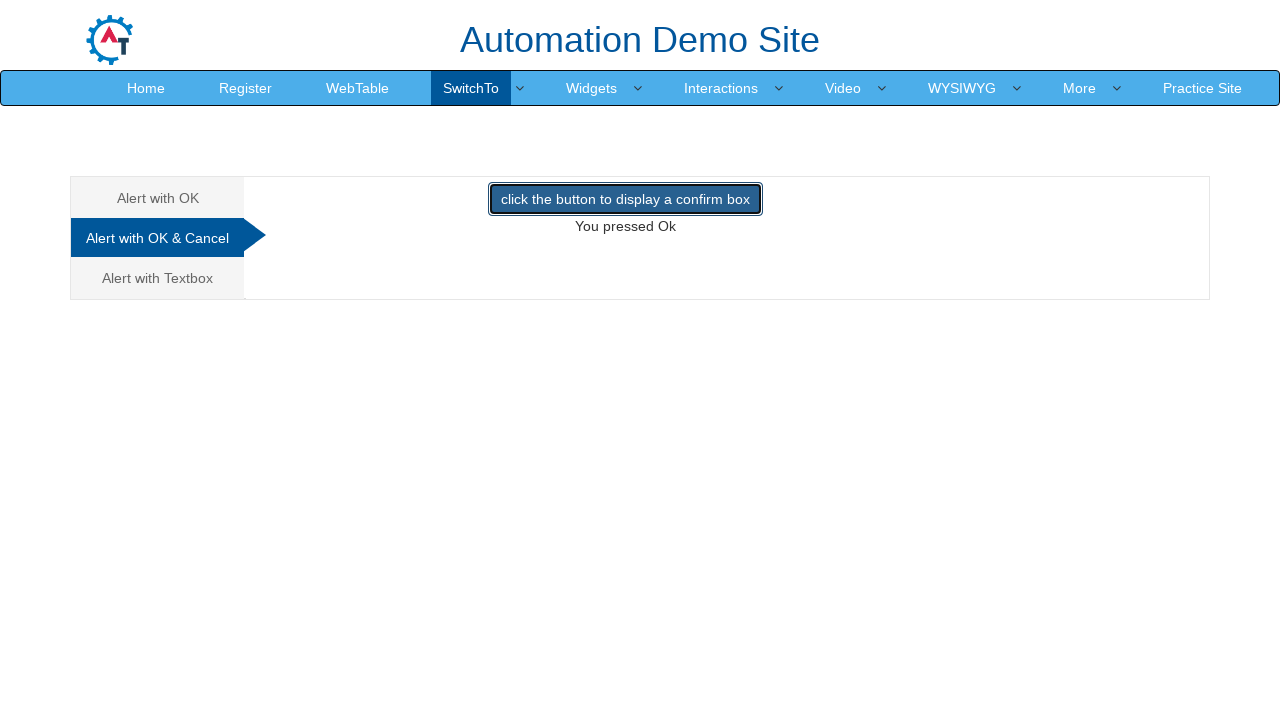

Verified accept result: 'You pressed Ok'
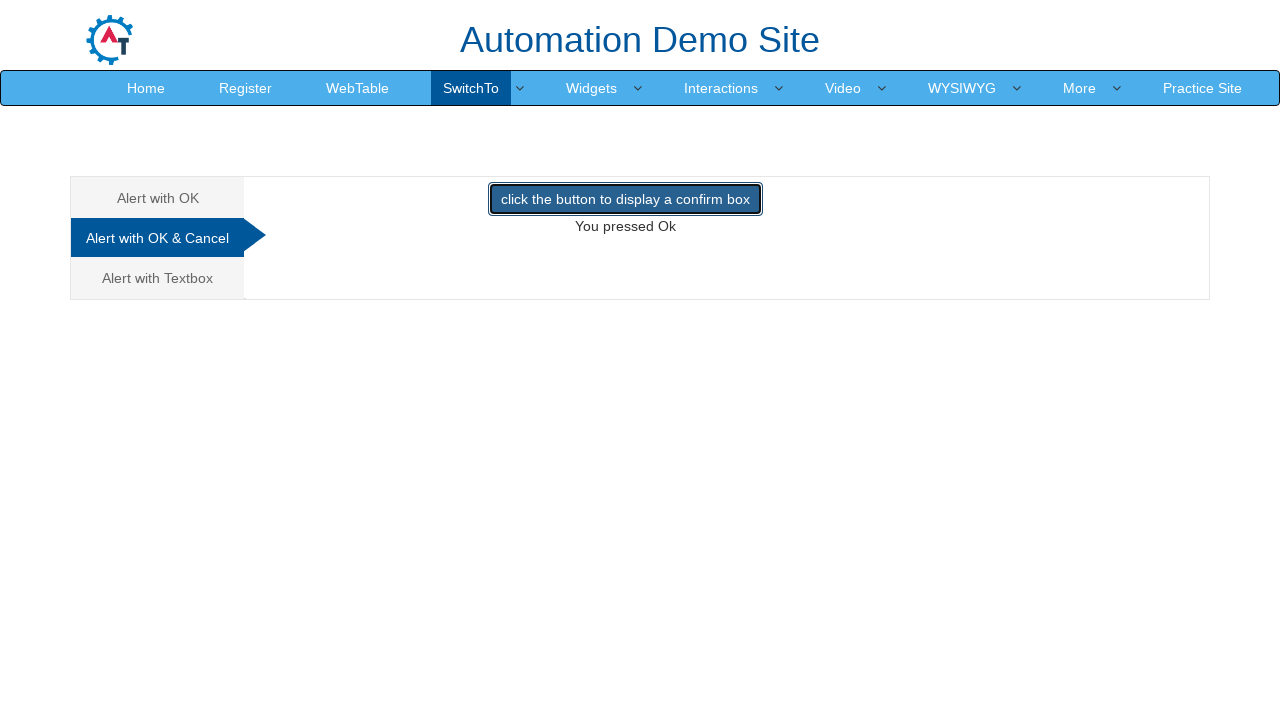

Navigated to prompt alert section (with textbox) at (158, 278) on xpath=//a[contains(text(),'Alert with Textbox')]
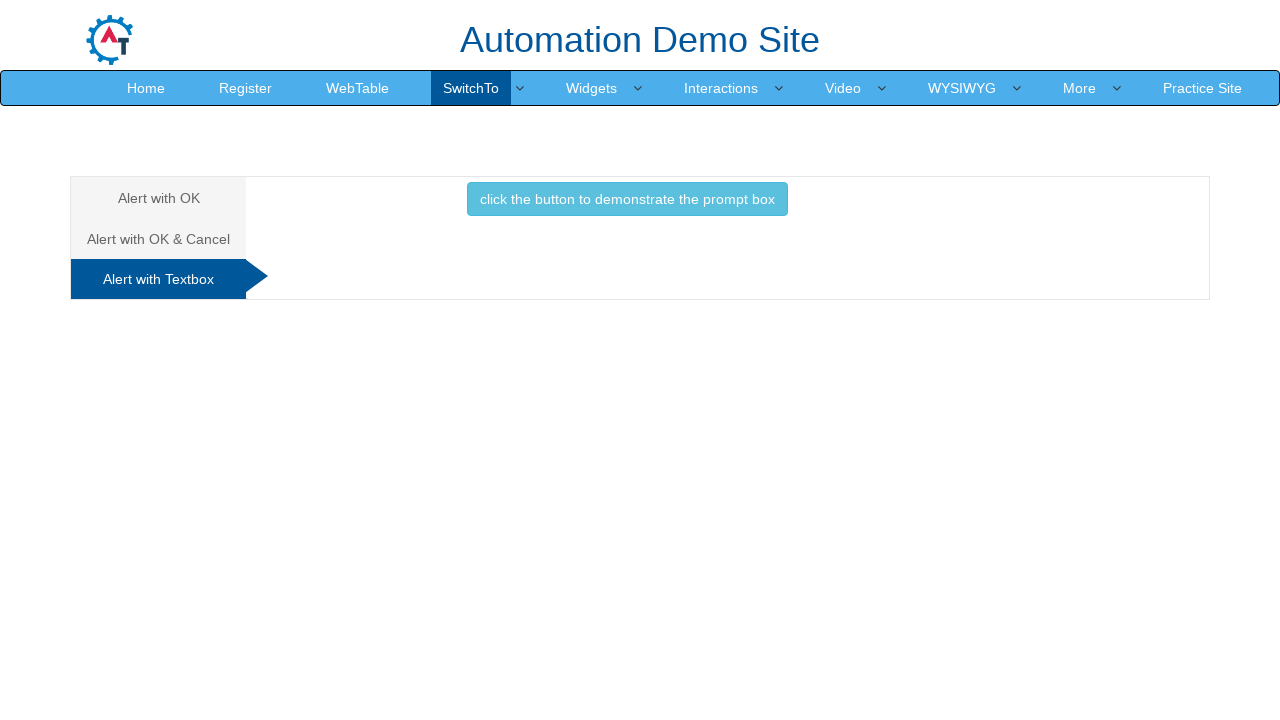

Set up dialog handler to accept prompt with text input 'Automation Testing'
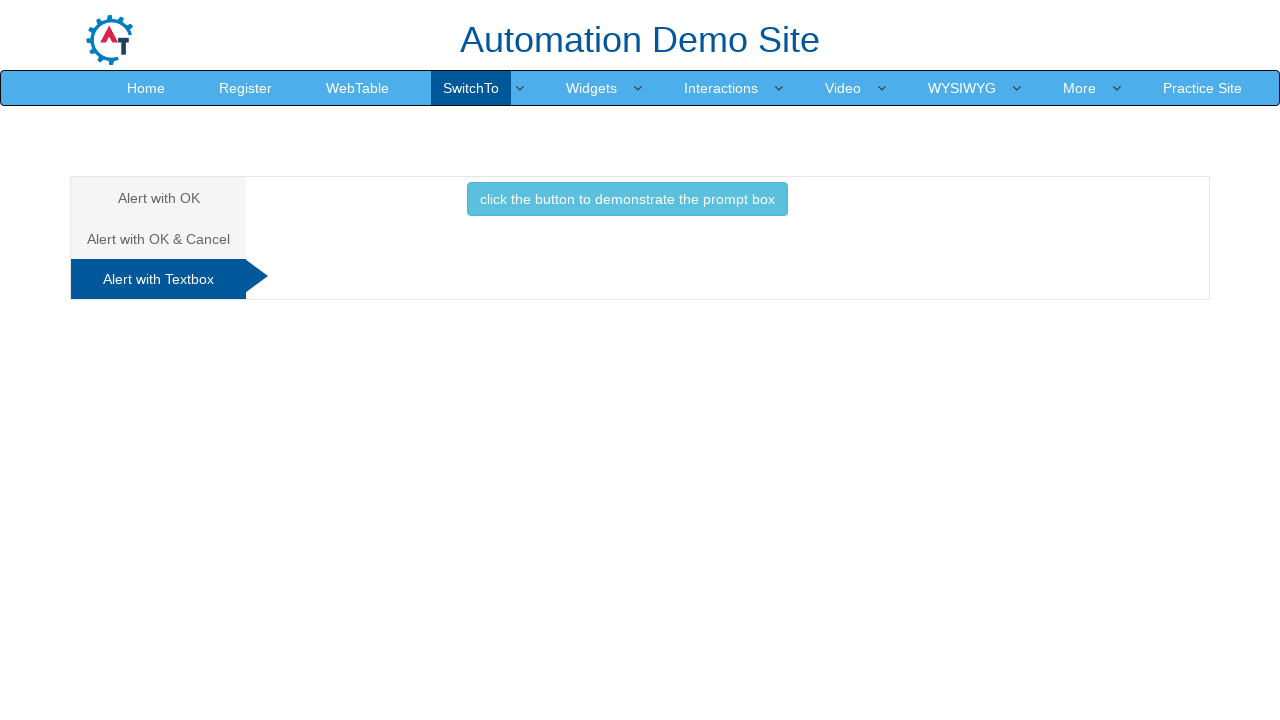

Clicked button to trigger prompt alert with text input at (627, 199) on xpath=//button[@class='btn btn-info']
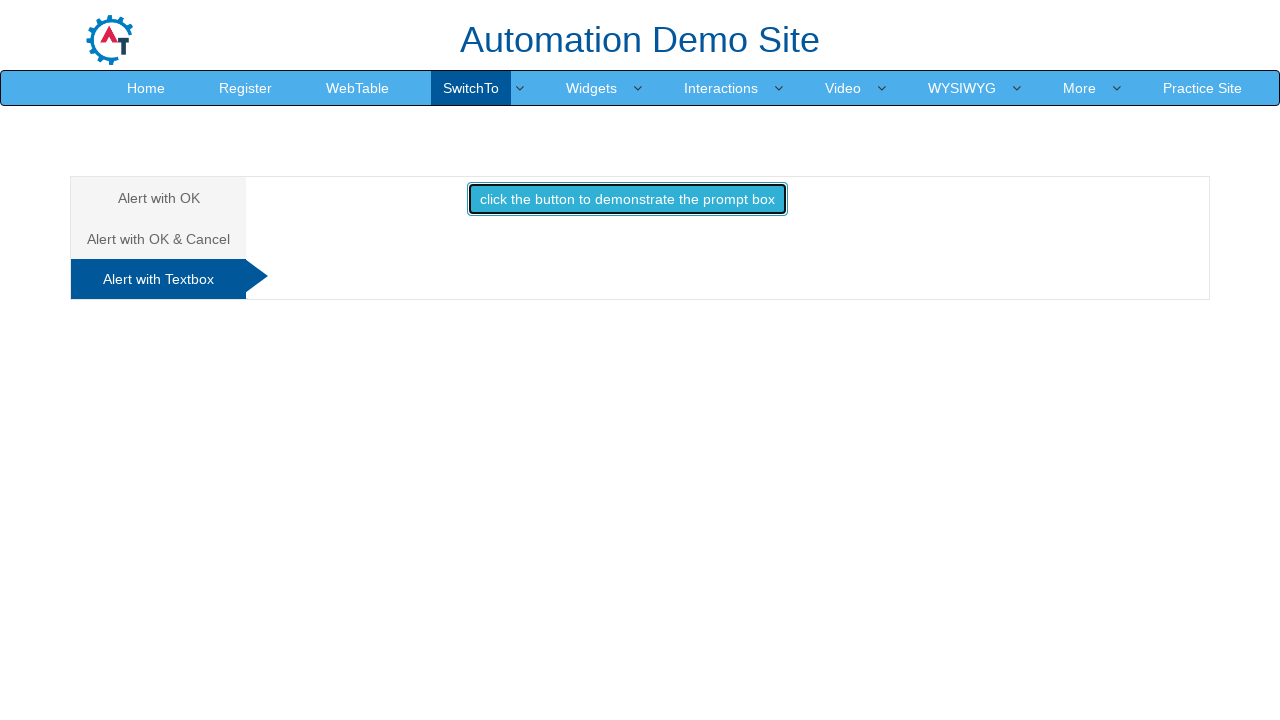

Waited for prompt action to complete
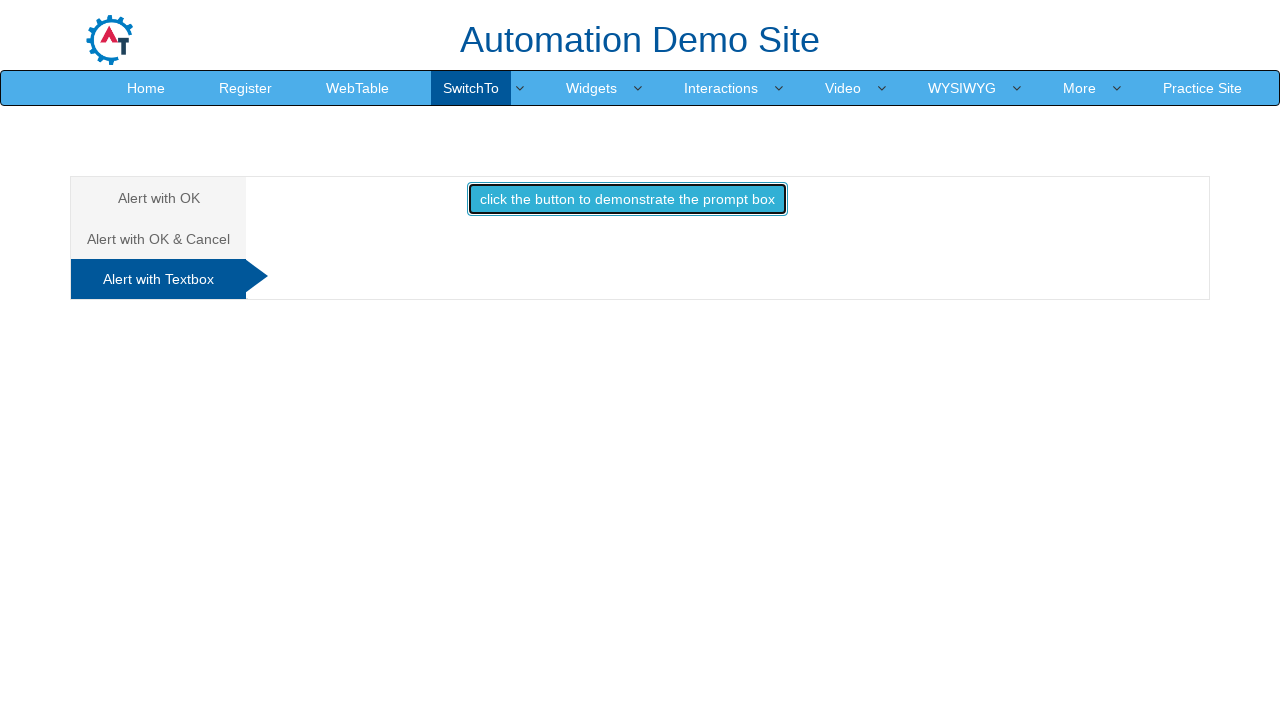

Verified prompt result: ''
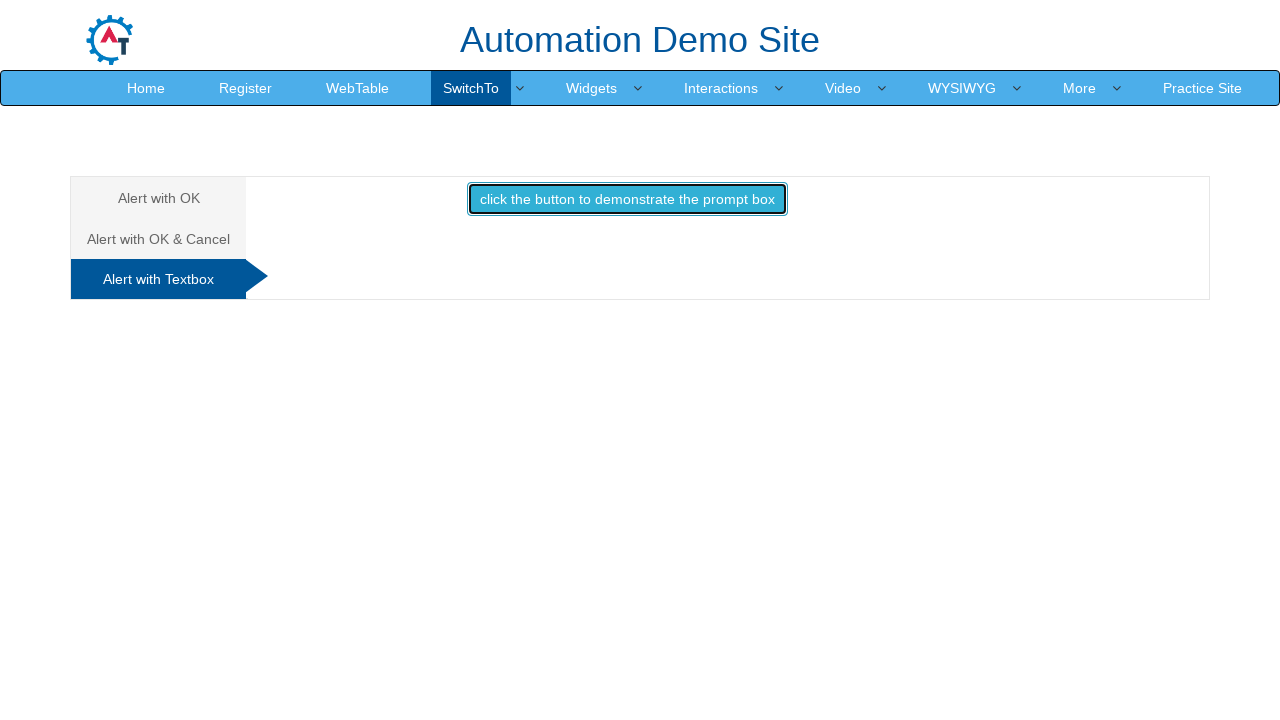

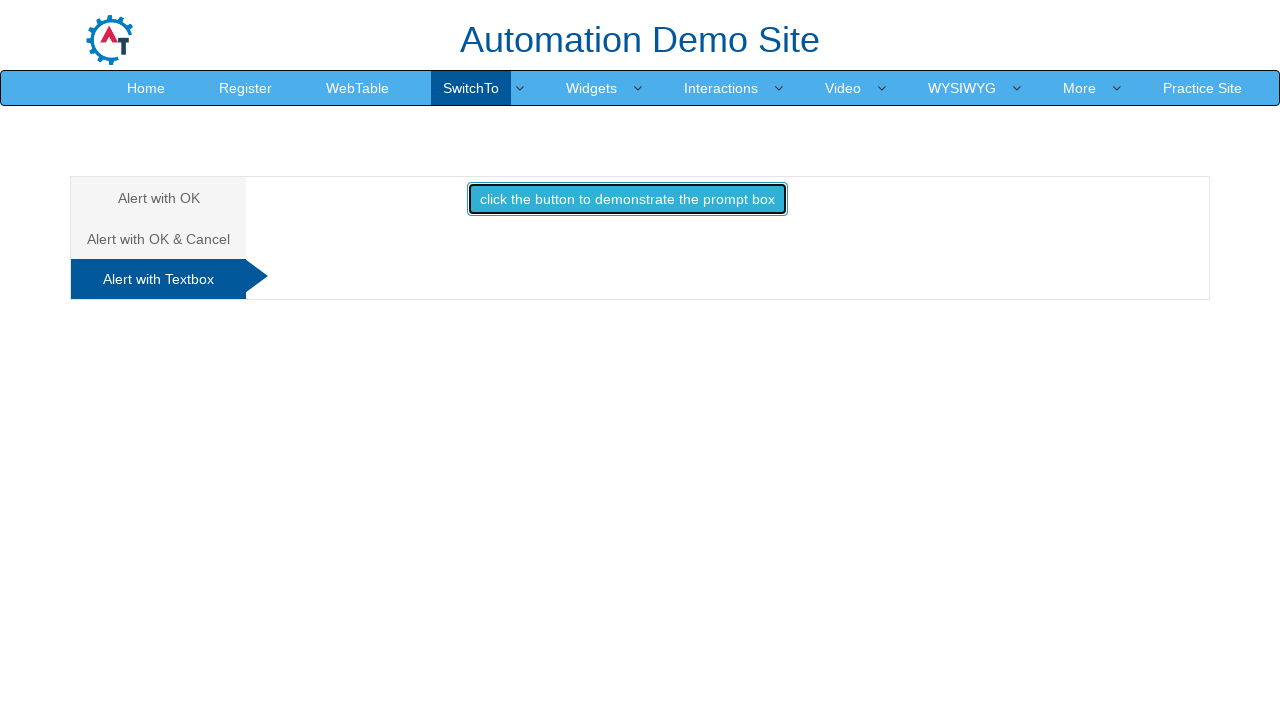